Tests checkbox interactions by verifying initial states and toggling checkboxes

Starting URL: https://the-internet.herokuapp.com/checkboxes

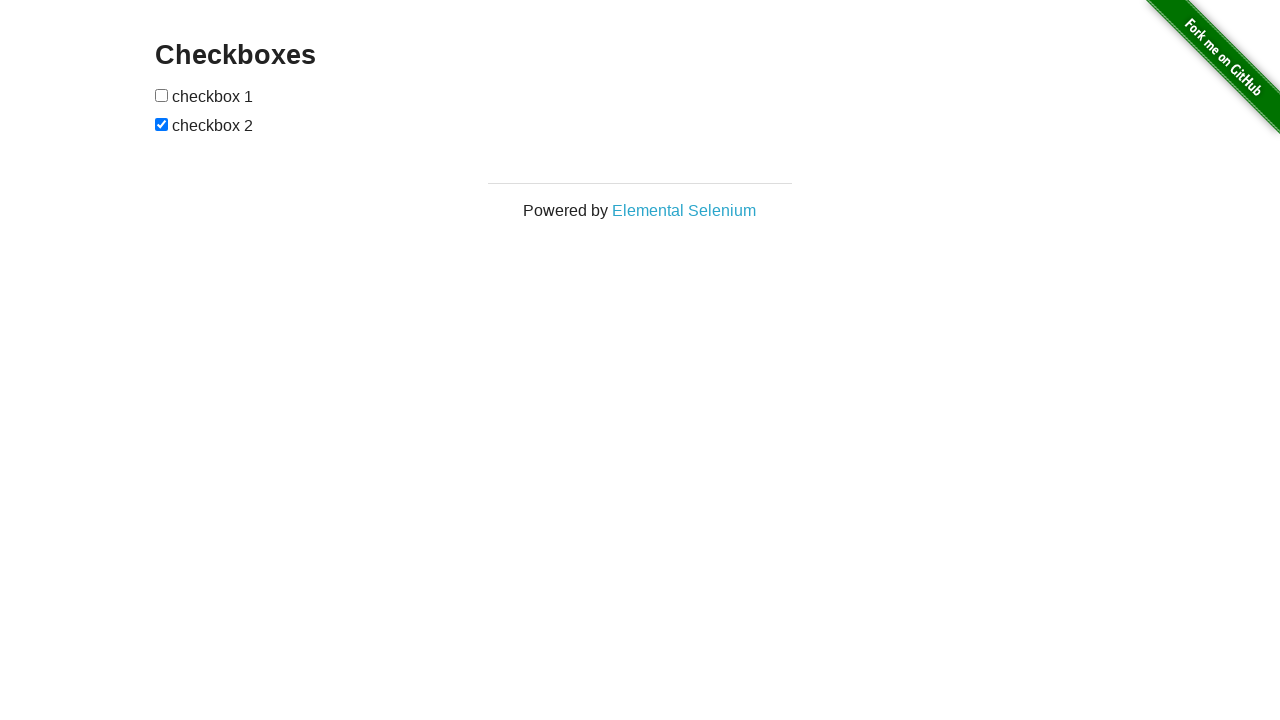

Located all checkboxes on the page
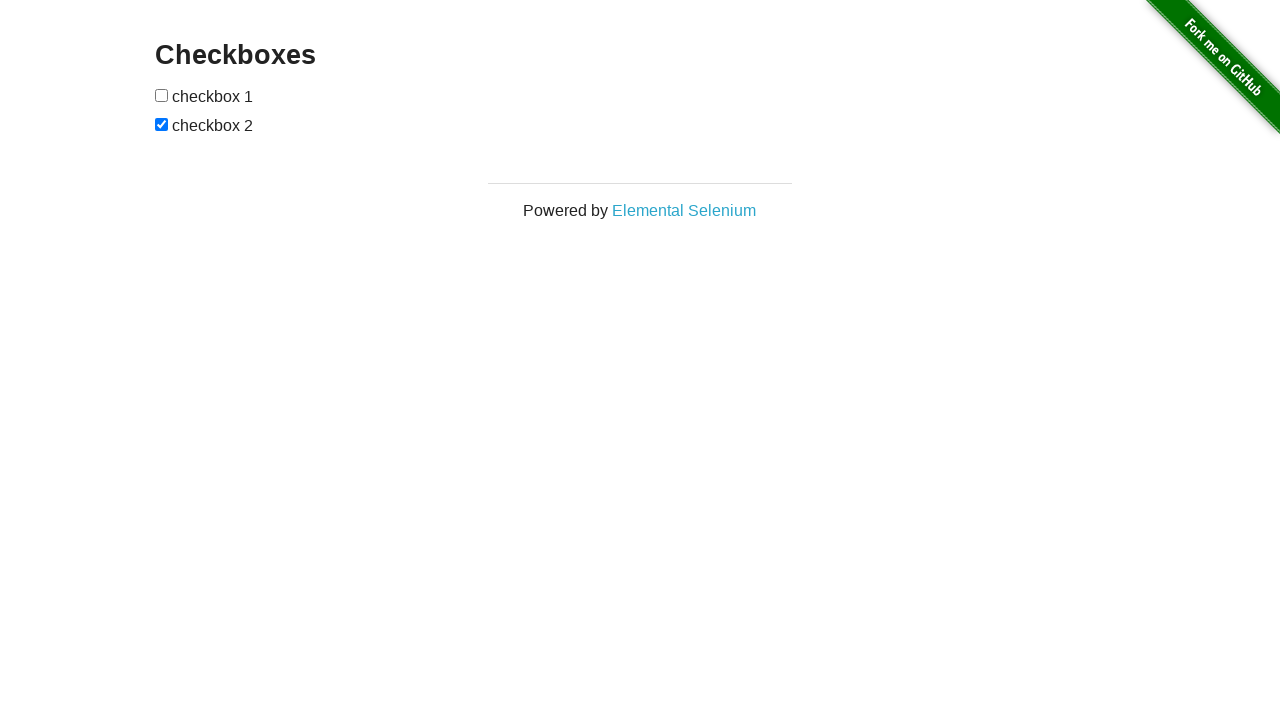

Clicked first checkbox to check it at (162, 95) on input[type='checkbox'] >> nth=0
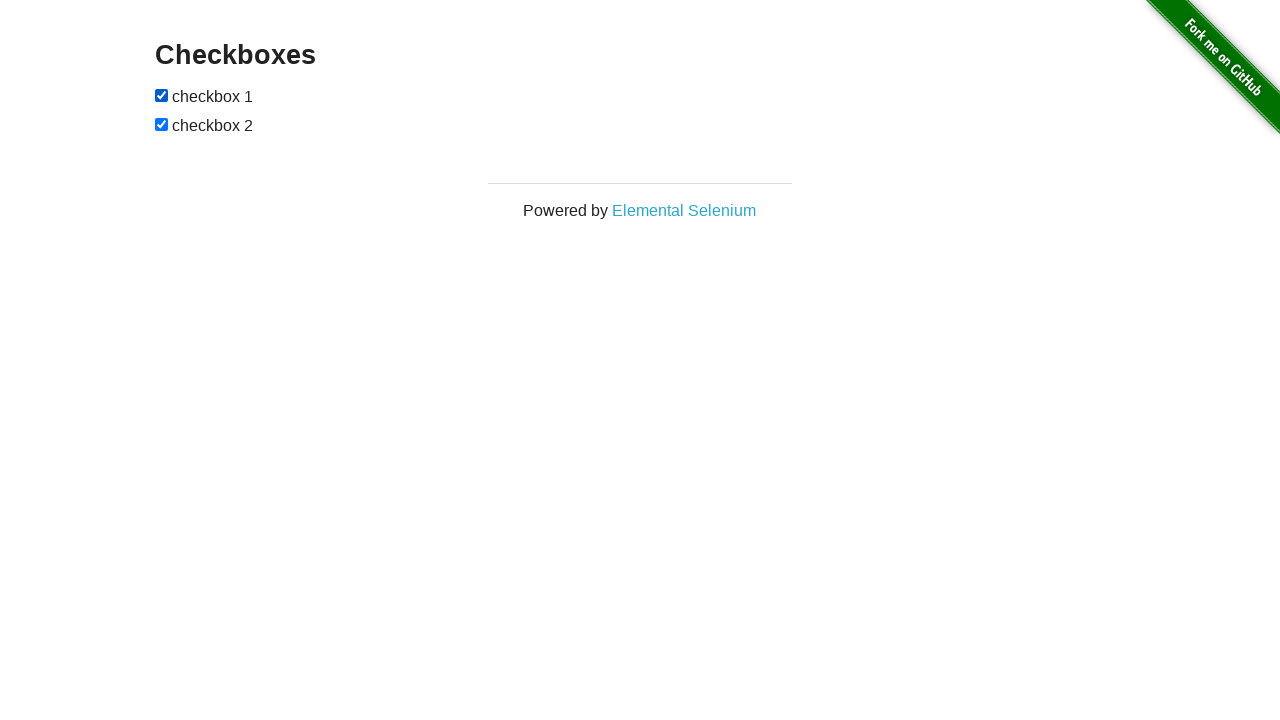

Clicked second checkbox to uncheck it at (162, 124) on input[type='checkbox'] >> nth=1
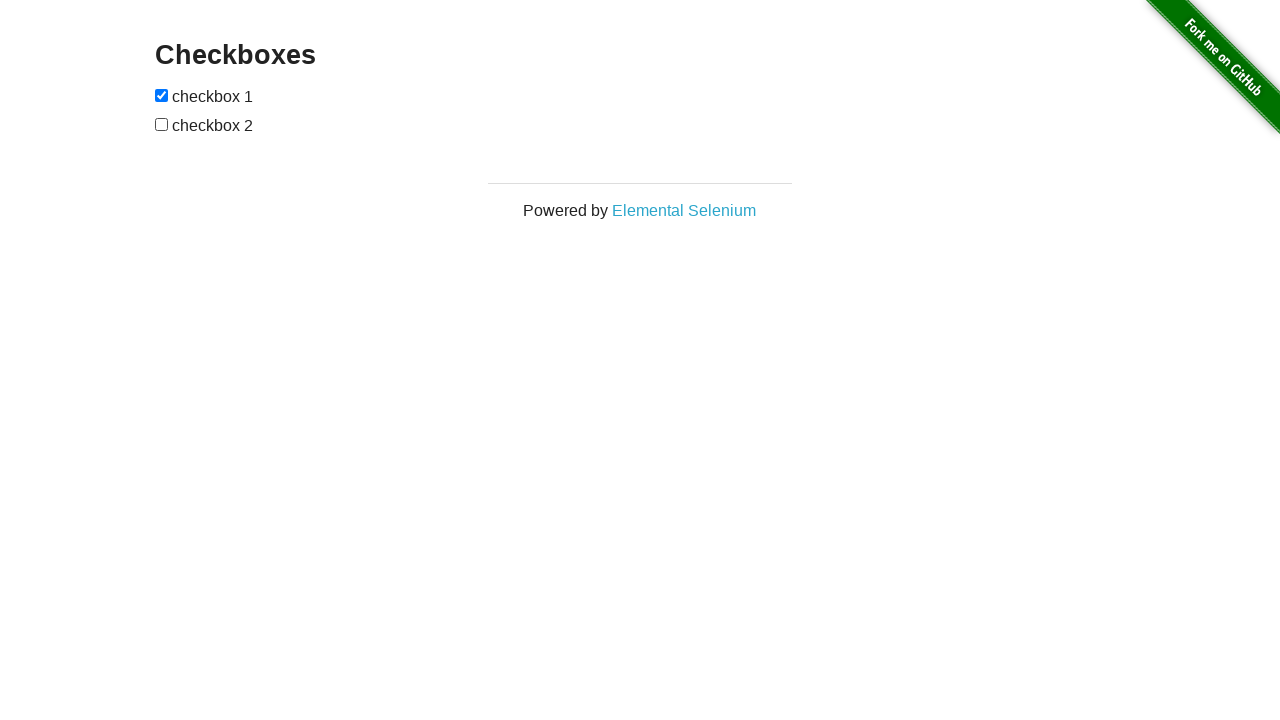

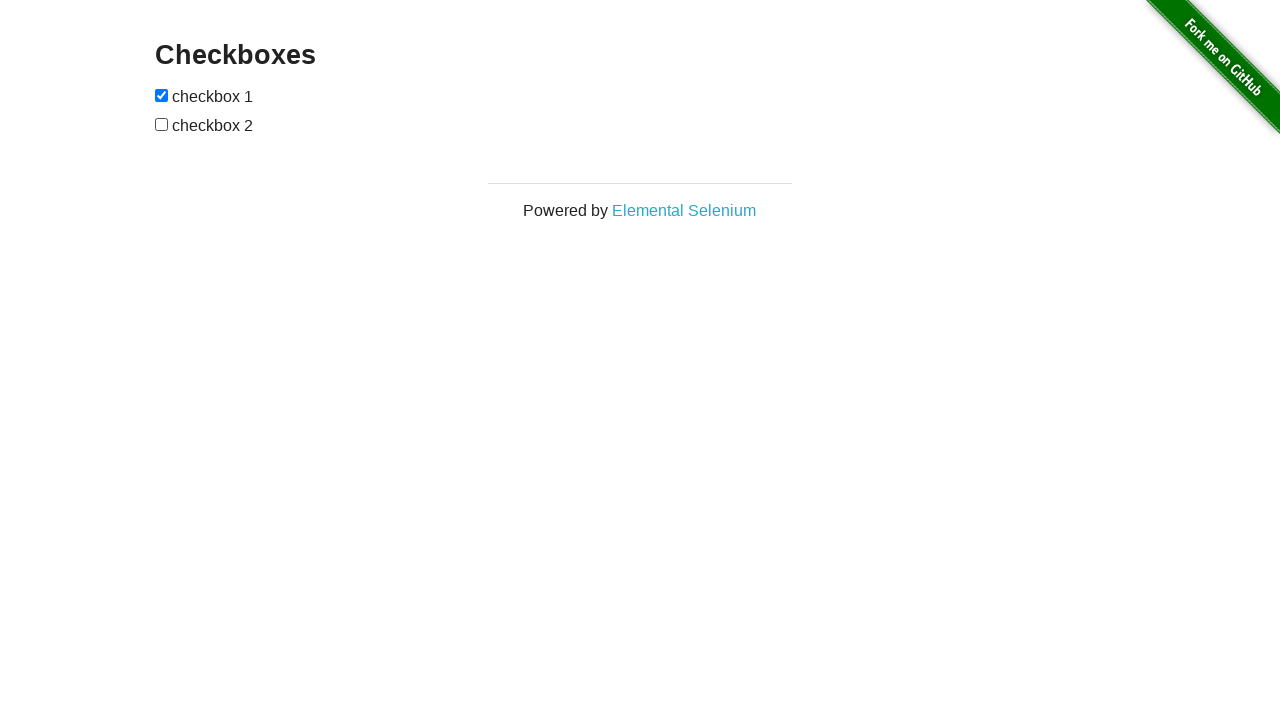